Tests drag and drop functionality by dragging an element to four different target drop zones sequentially using MooTools drag/drop demo page.

Starting URL: http://sahitest.com/demo/dragDropMooTools.htm

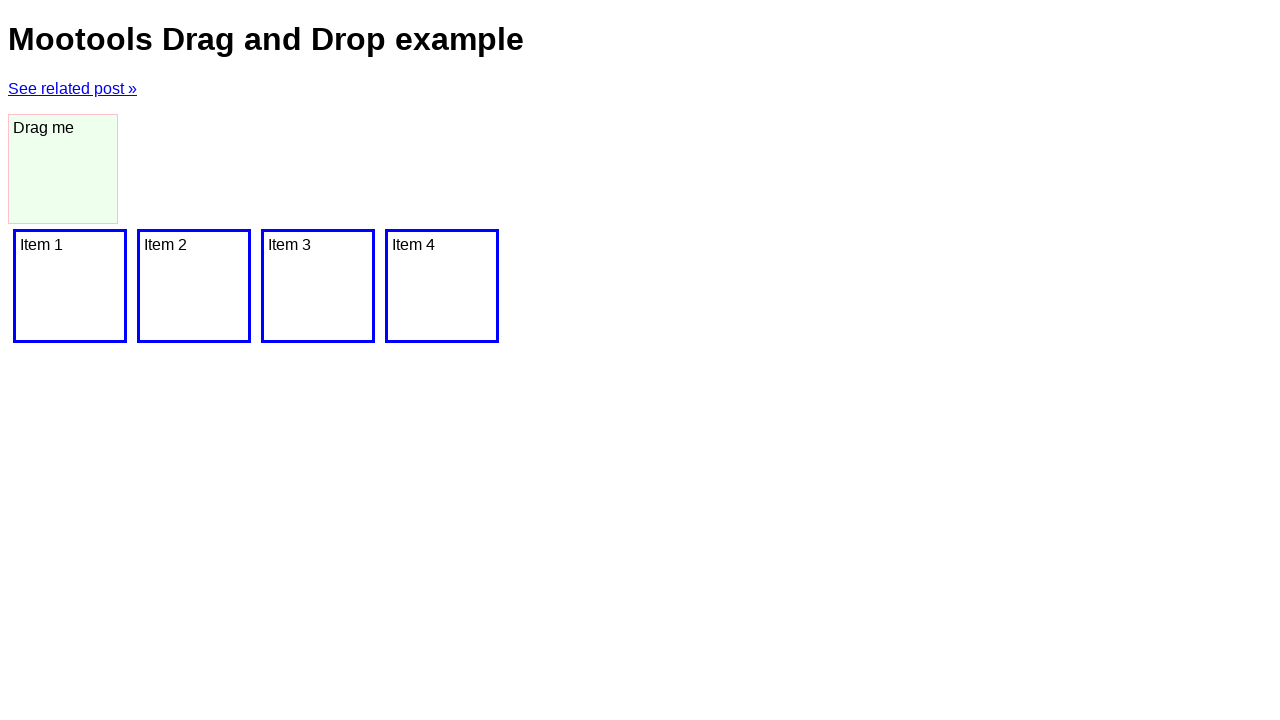

Located the draggable element with id 'dragger'
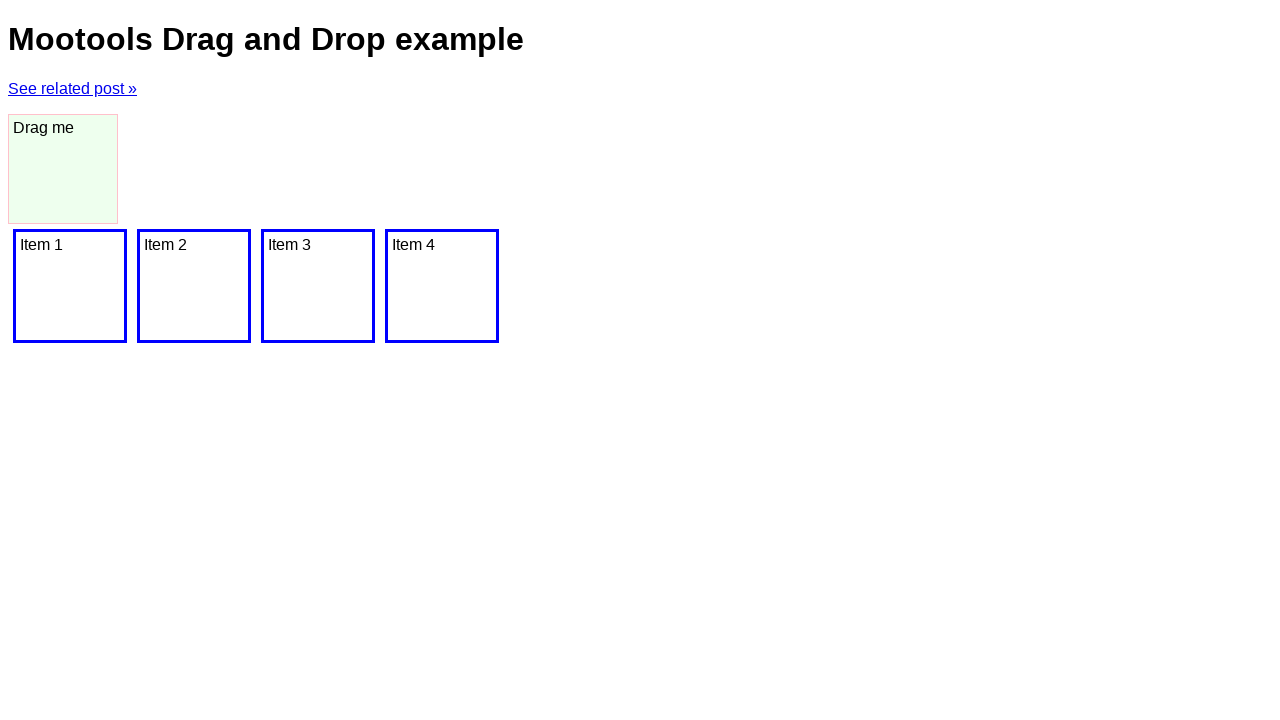

Located first target drop zone
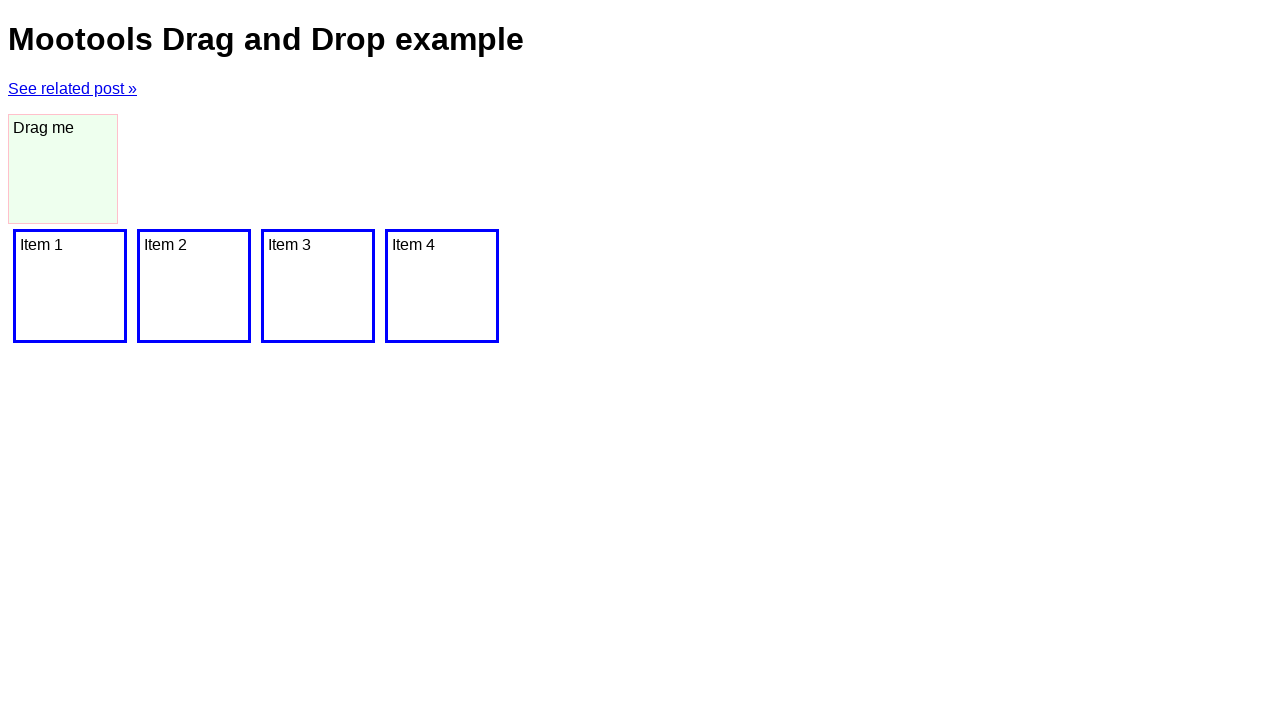

Located second target drop zone
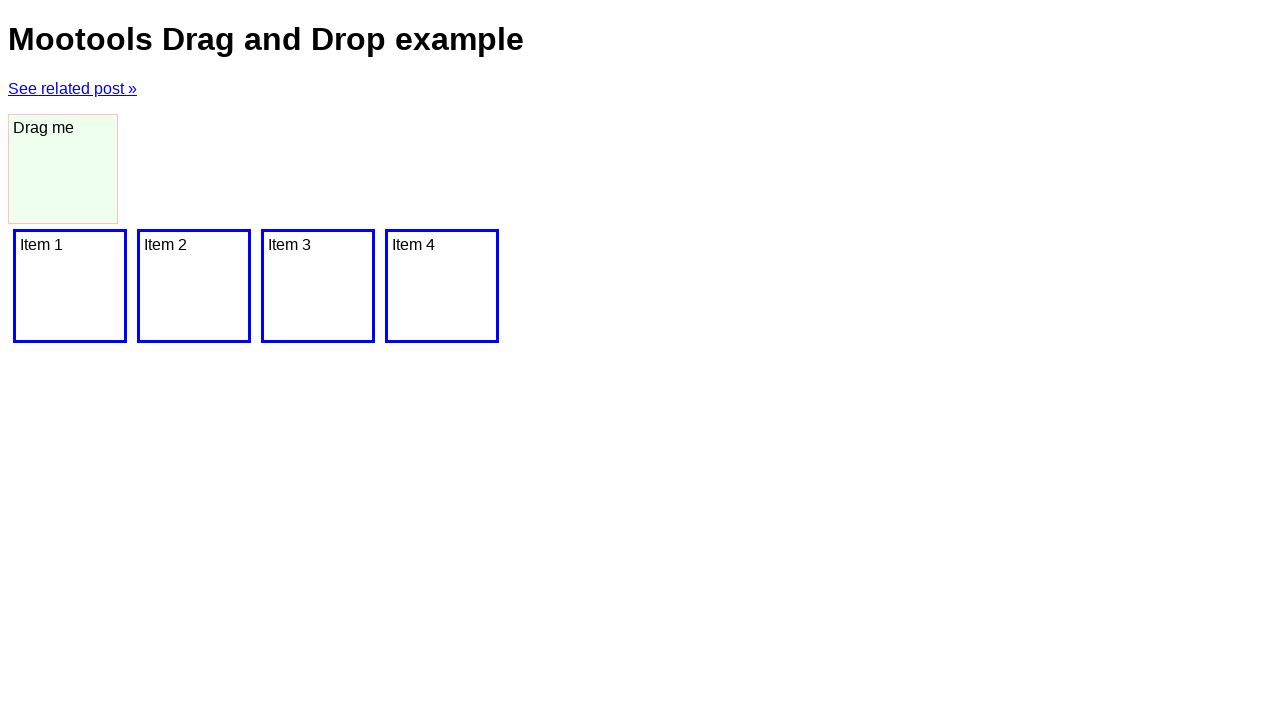

Located third target drop zone
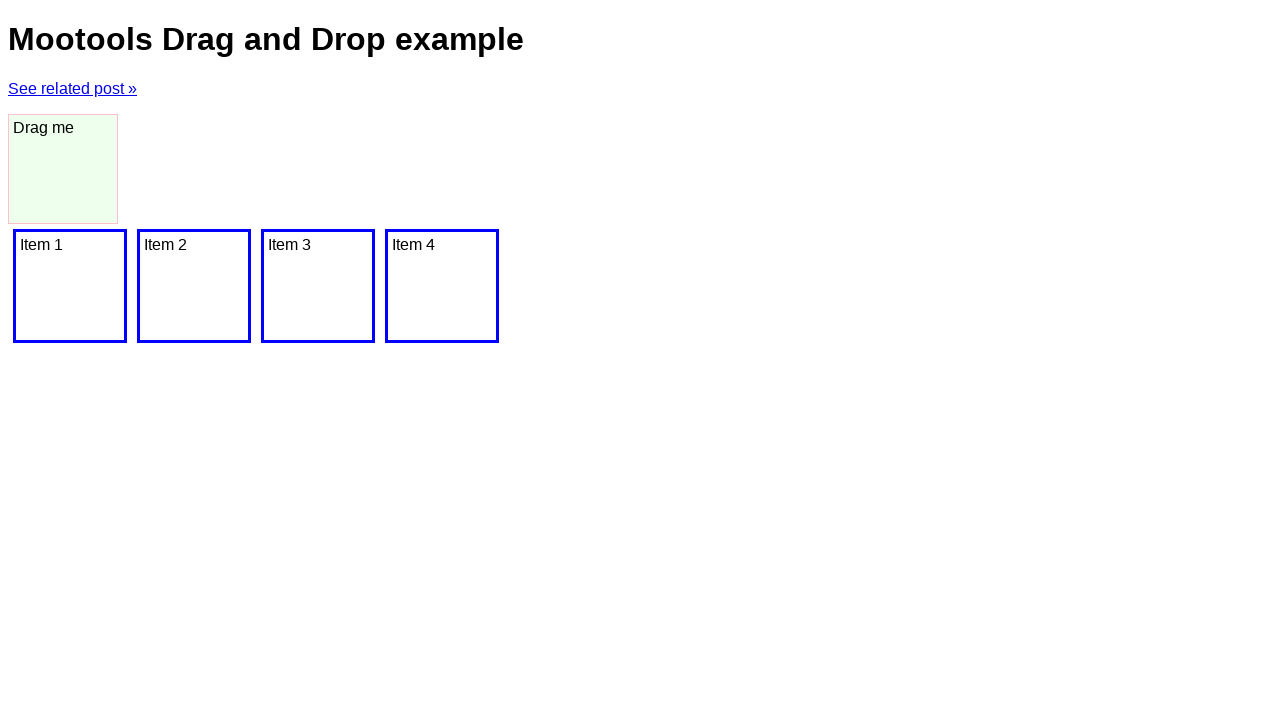

Located fourth target drop zone
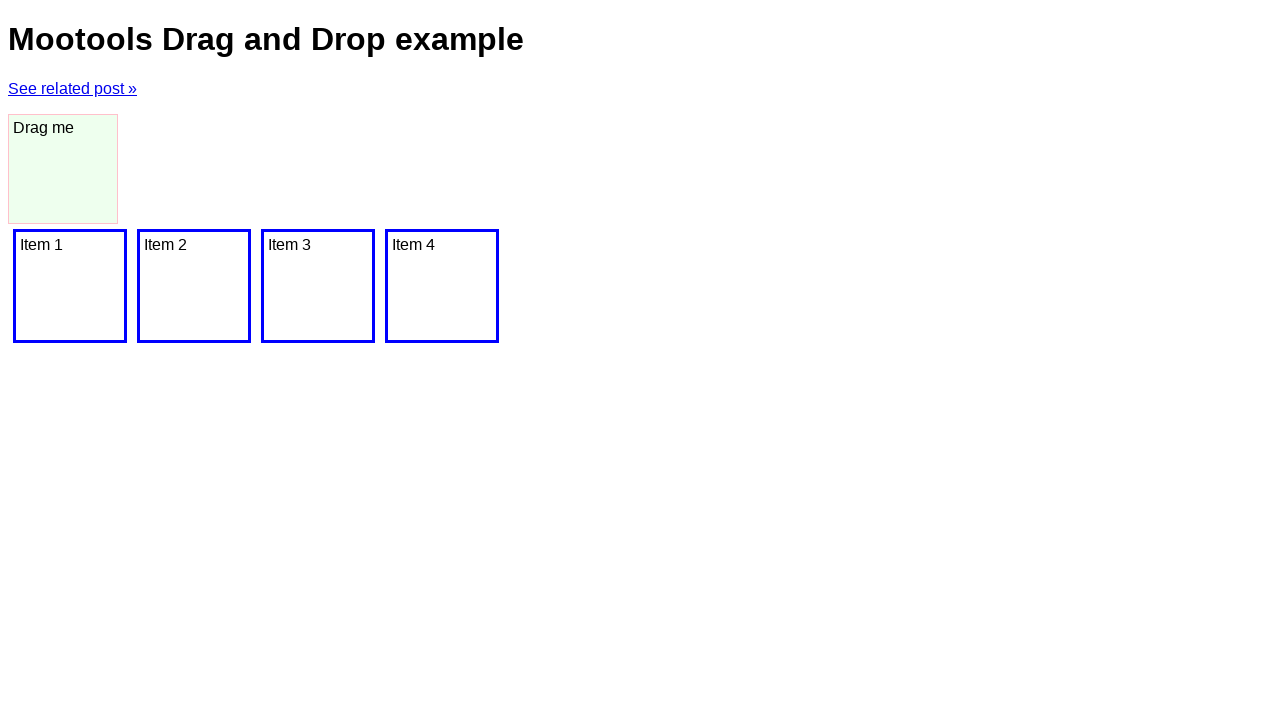

Dragged and dropped element to first target zone at (70, 286)
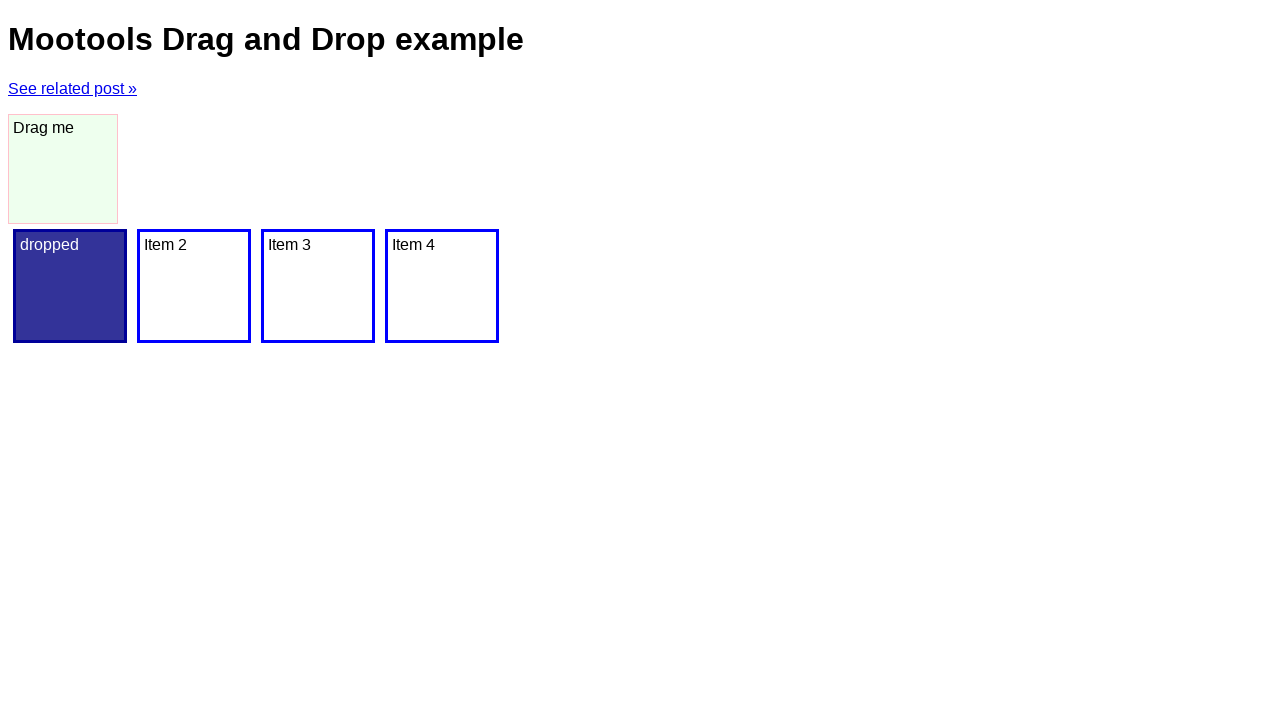

Dragged and dropped element to second target zone at (194, 286)
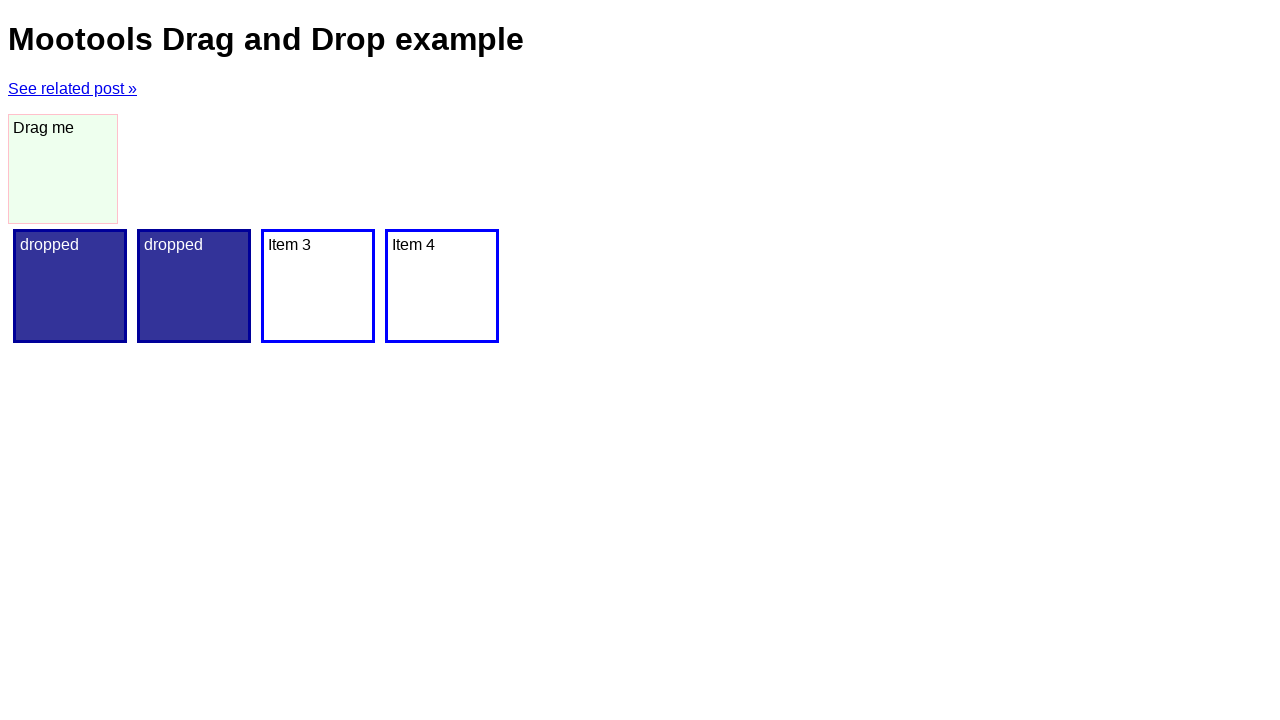

Dragged and dropped element to third target zone at (318, 286)
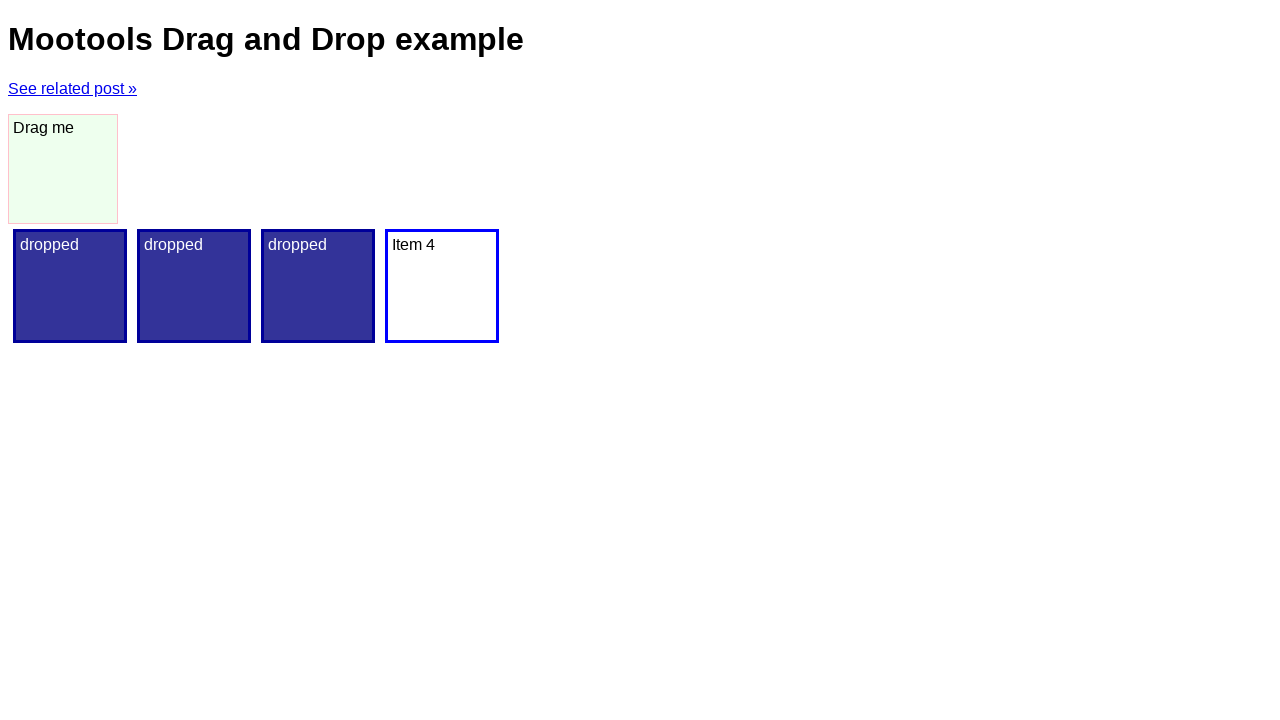

Dragged and dropped element to fourth target zone at (442, 286)
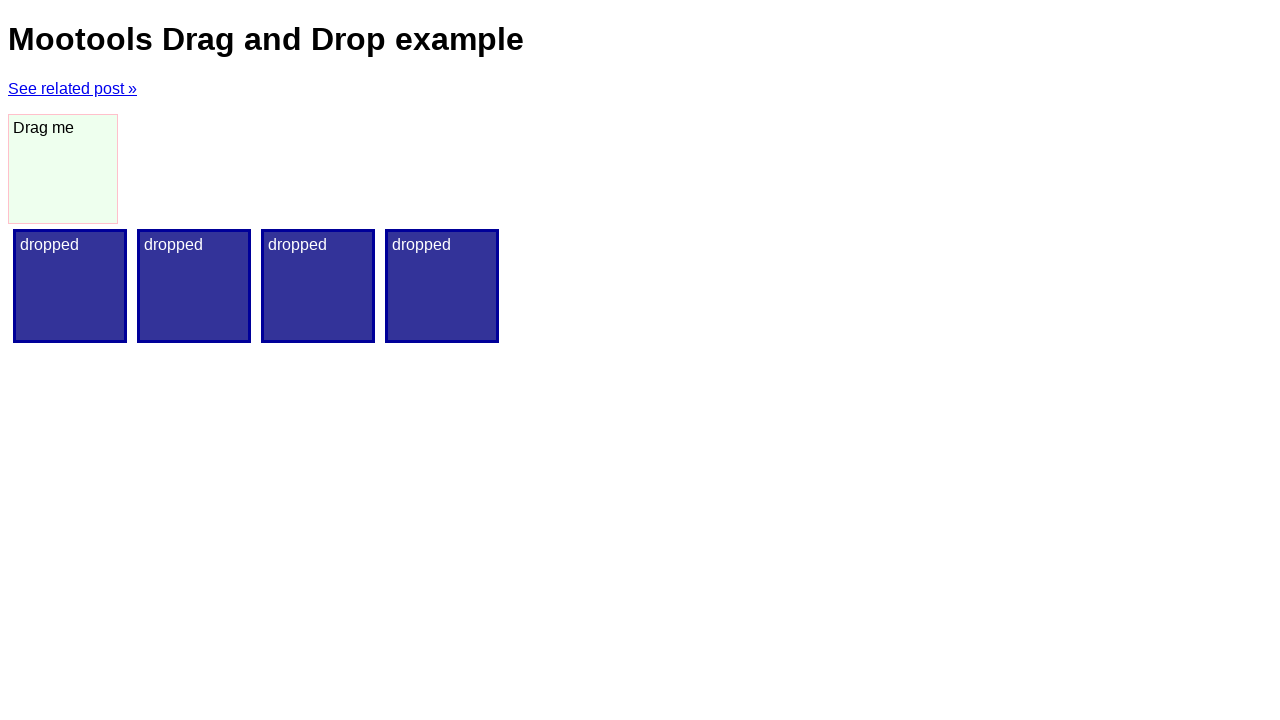

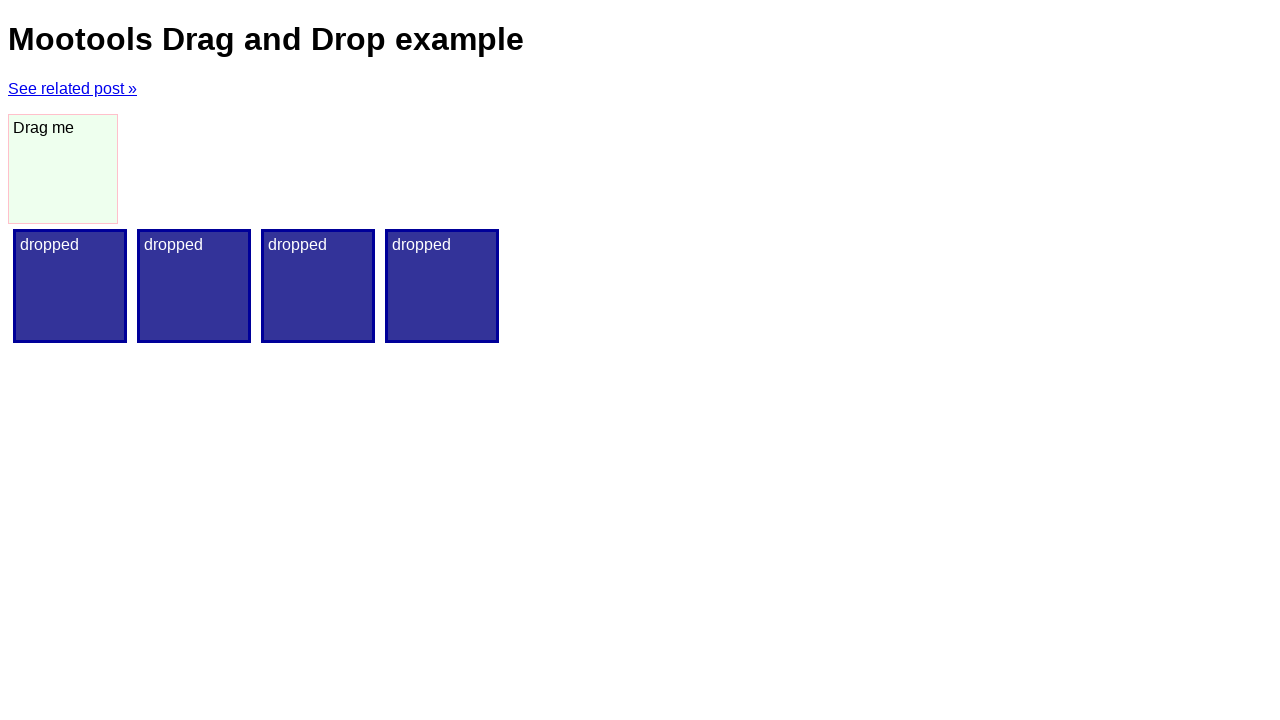